Tests e-commerce cart functionality by adding multiple products to cart, verifying total price, and removing an item from the cart

Starting URL: https://www.demoblaze.com/

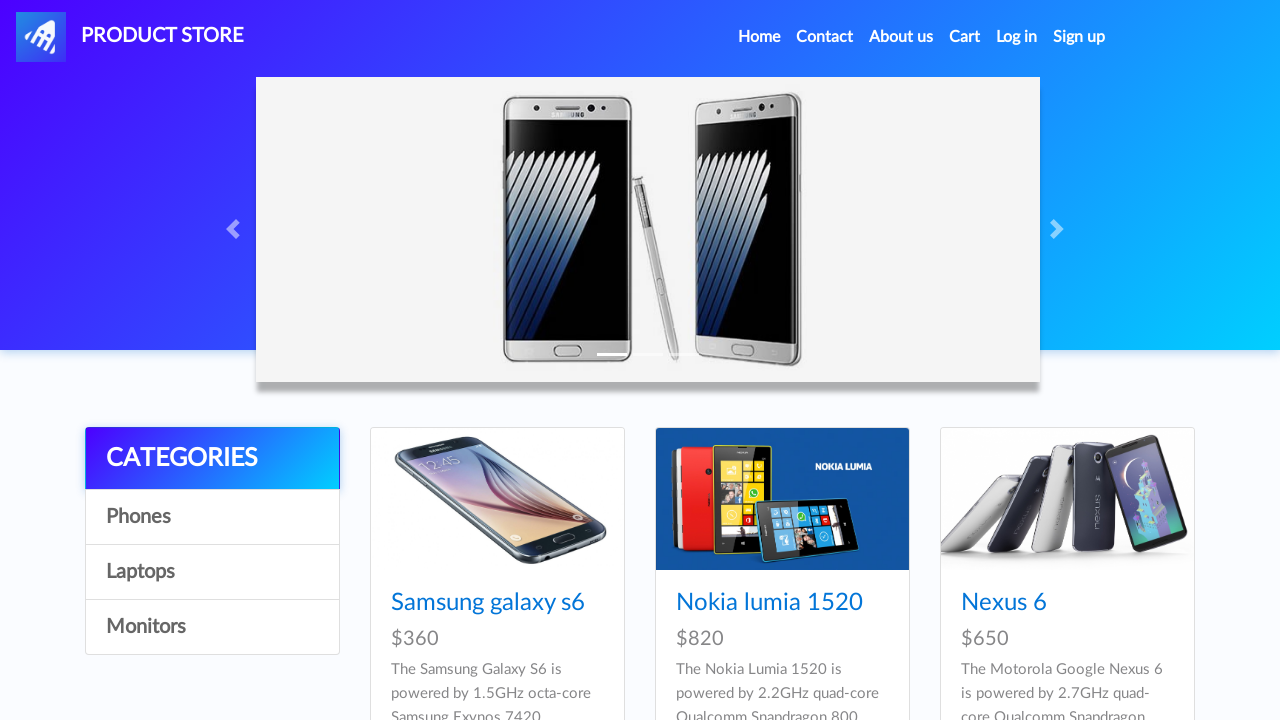

Clicked on Samsung galaxy s6 product at (488, 603) on xpath=//a[text()='Samsung galaxy s6']
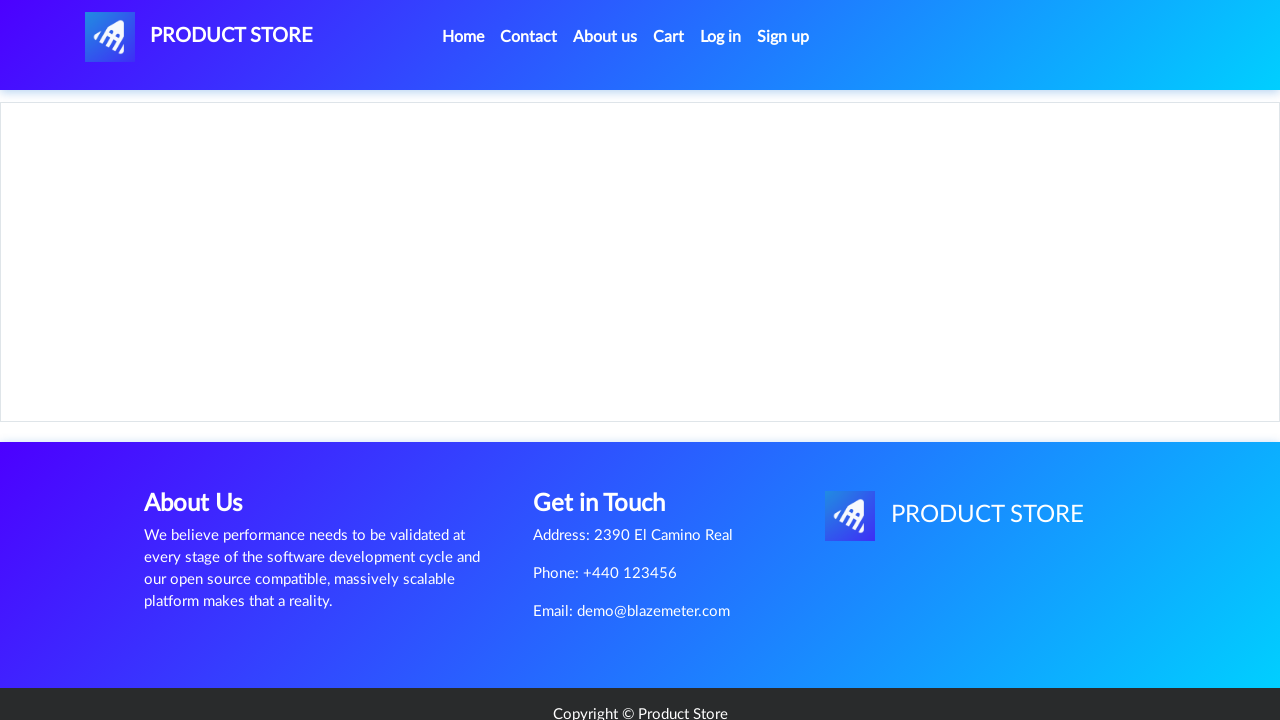

Waited 1 second for product page to load
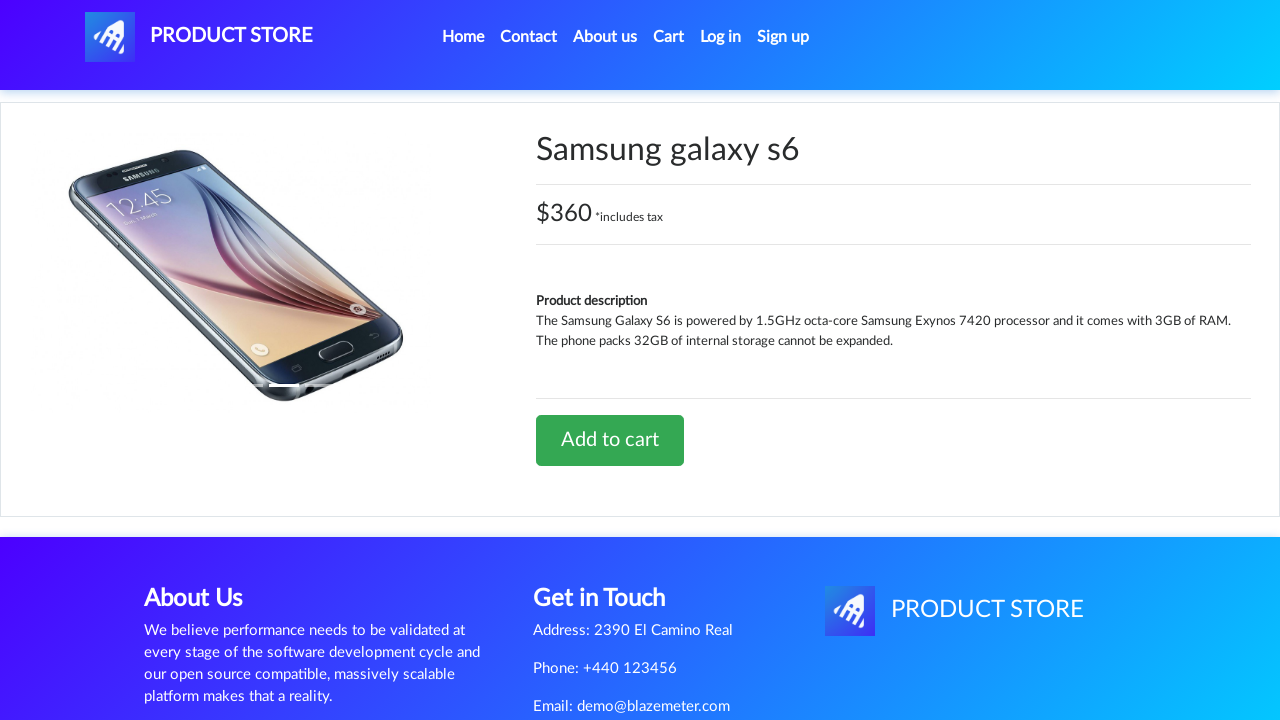

Clicked add to cart button for Samsung galaxy s6 at (610, 440) on xpath=//a[@onclick='addToCart(1)']
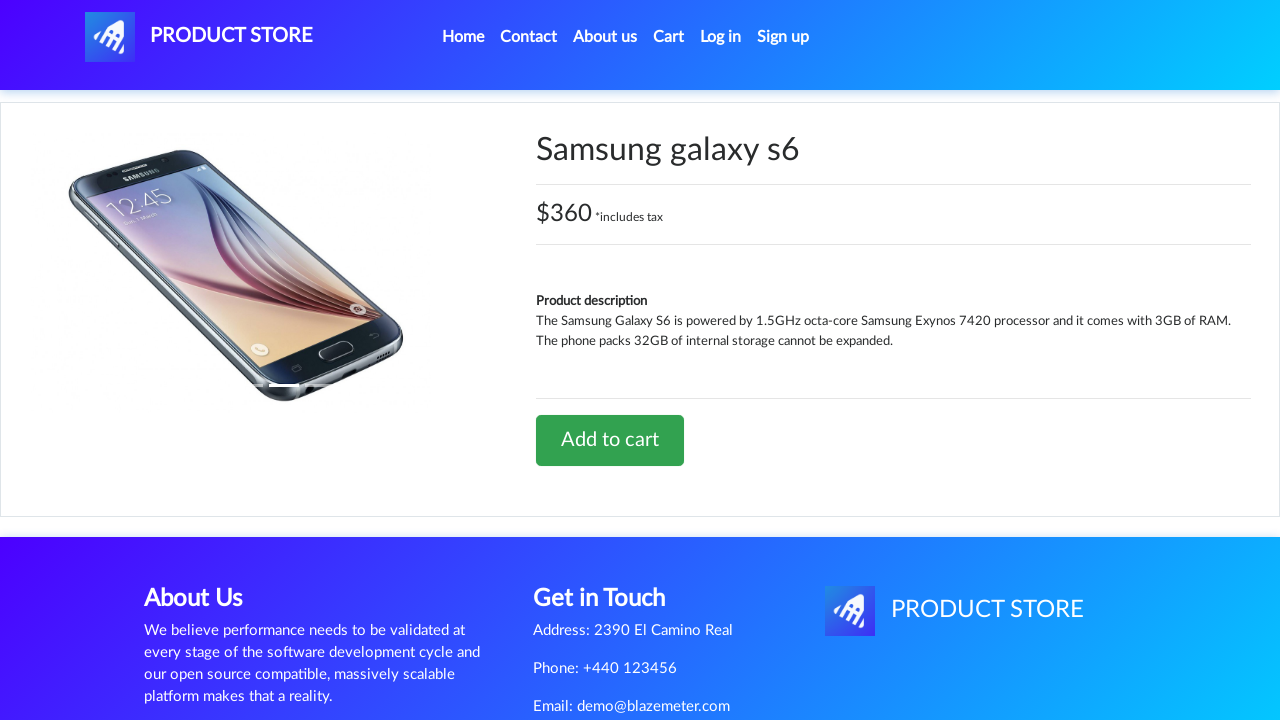

Waited 1 second after clicking add to cart
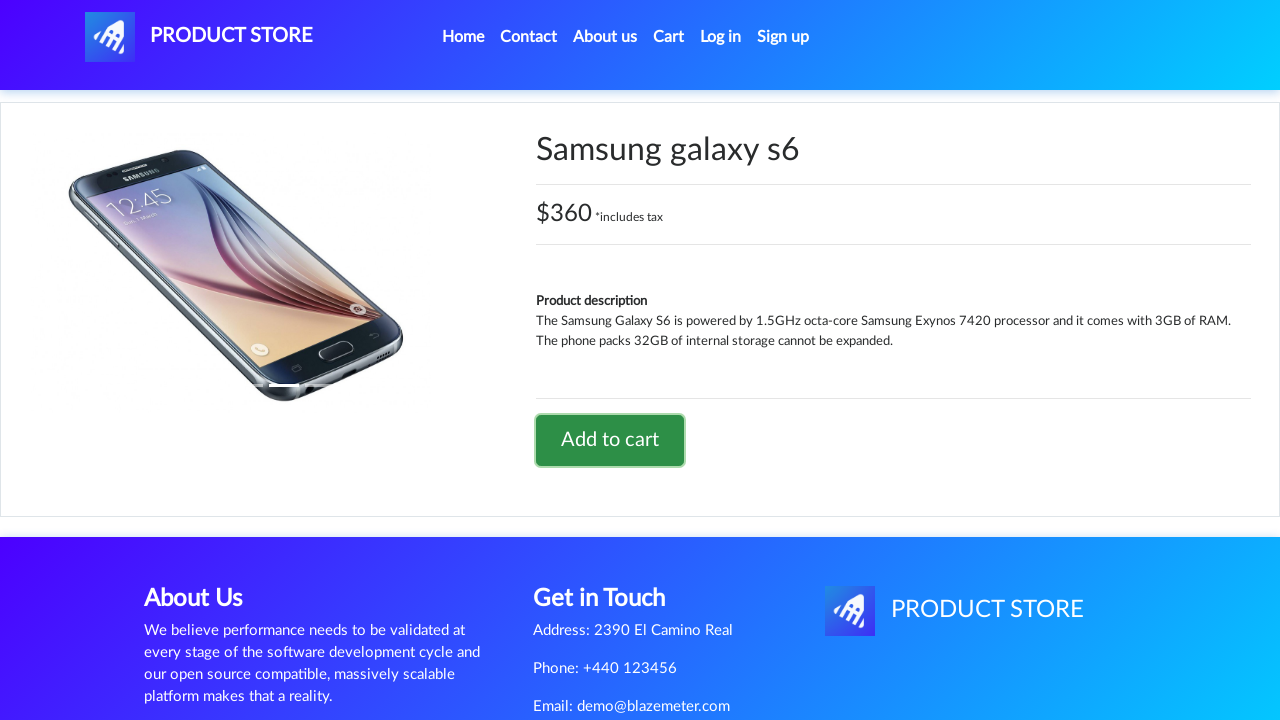

Set up alert handler to accept dialogs
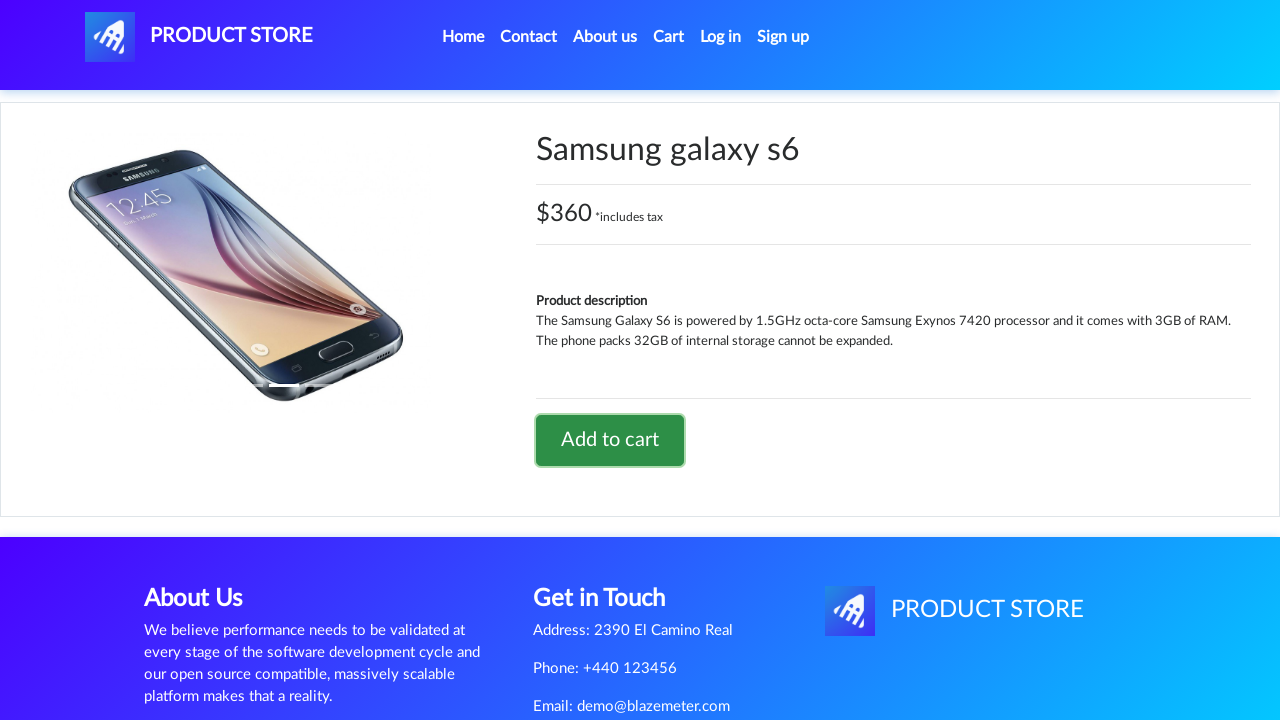

Clicked Home link to return to home page at (463, 37) on xpath=//a[contains(text(),'Home ')]
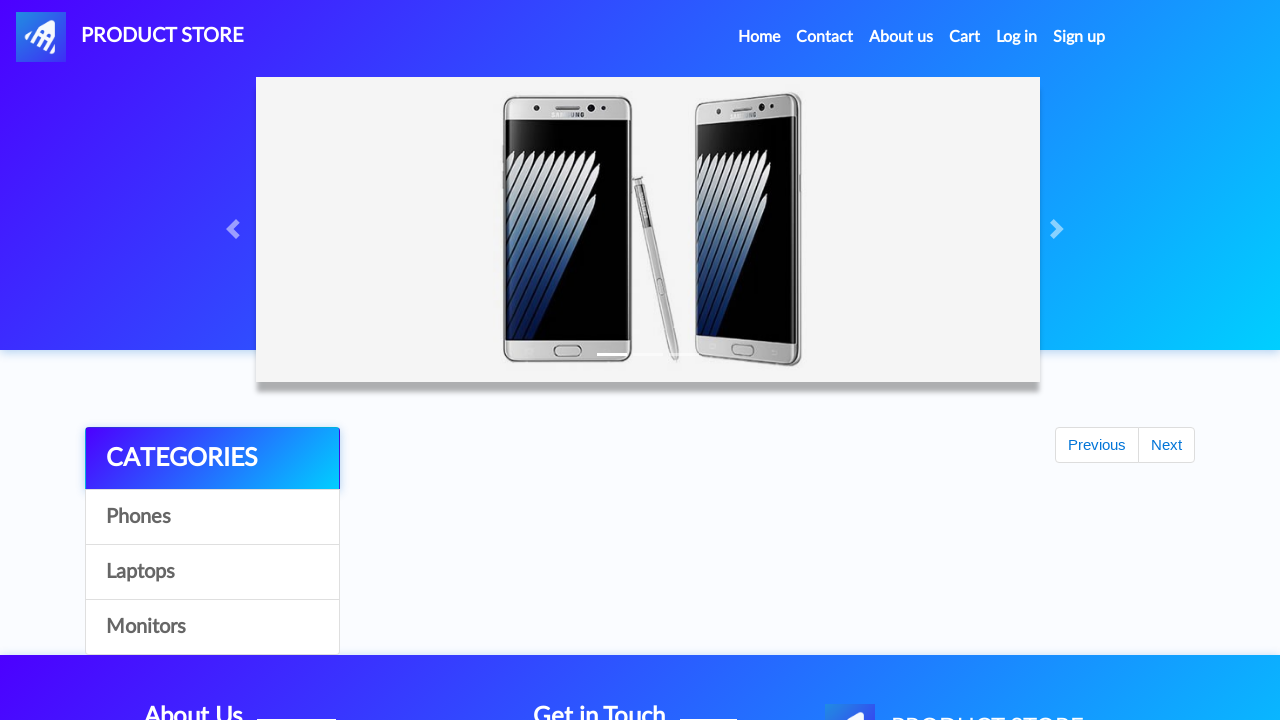

Waited 1 second for home page to load
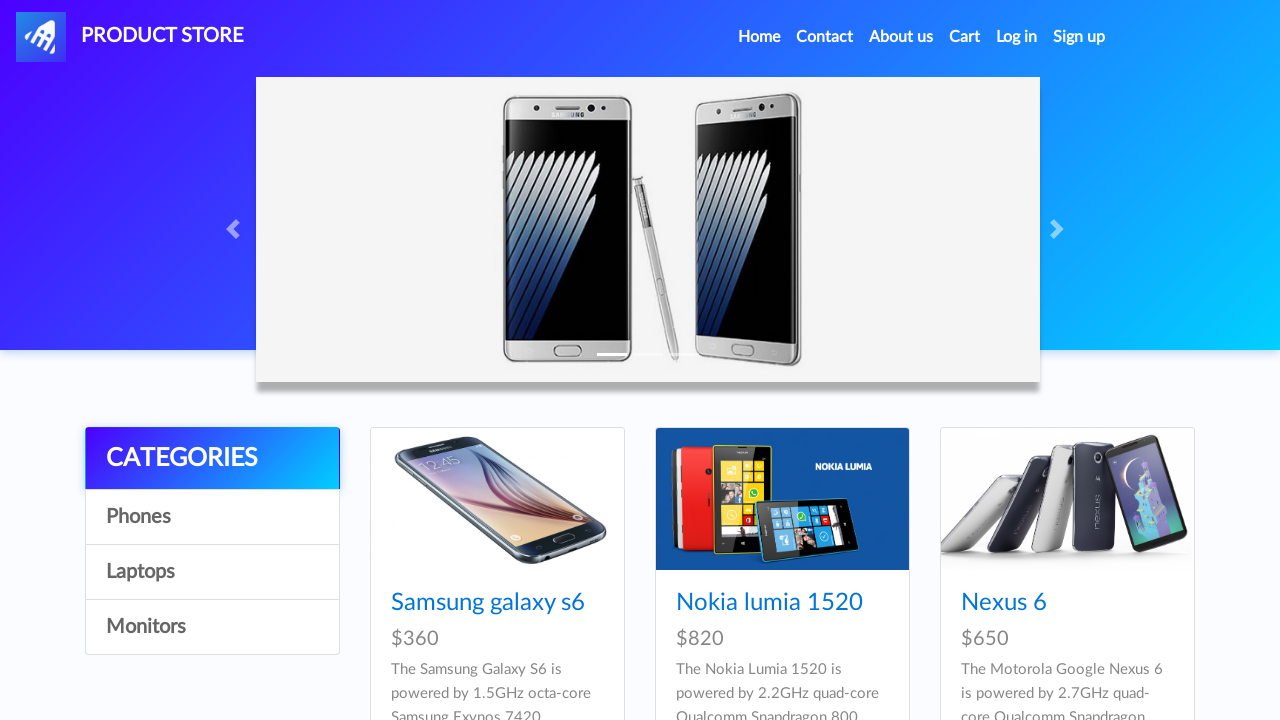

Clicked on Nokia lumia 1520 product at (769, 603) on xpath=//a[text()='Nokia lumia 1520']
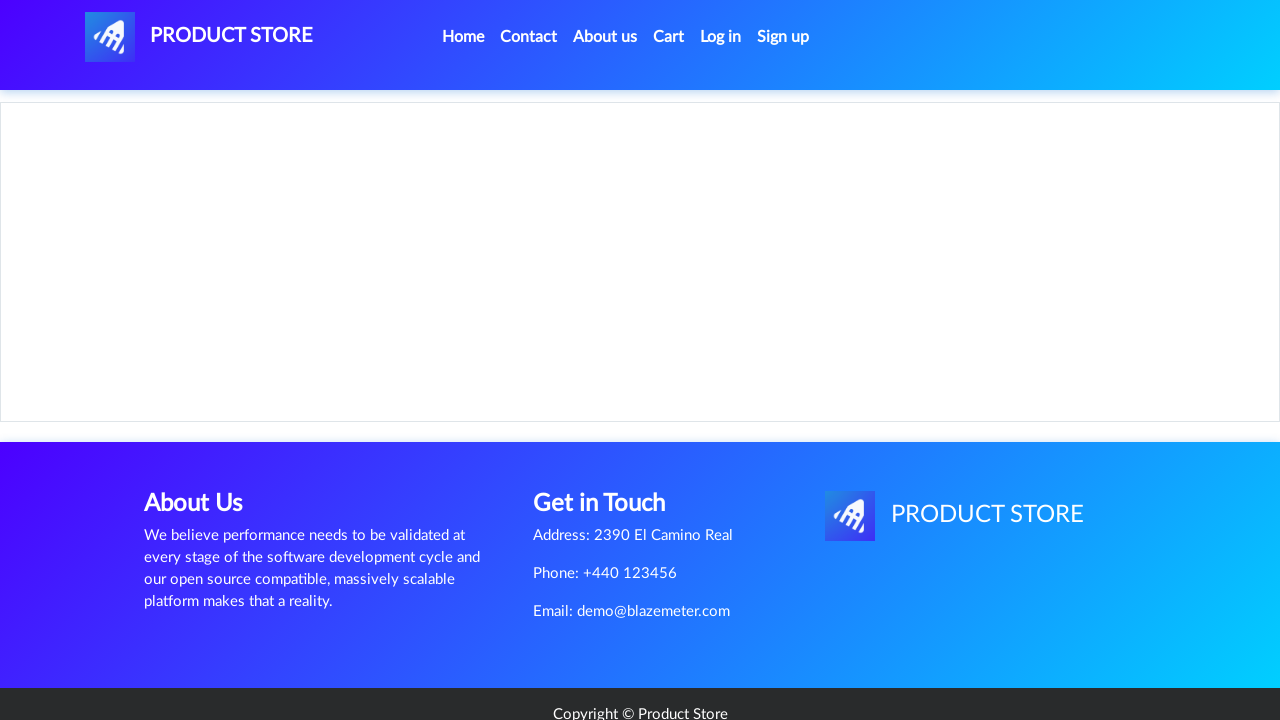

Waited 1 second for product page to load
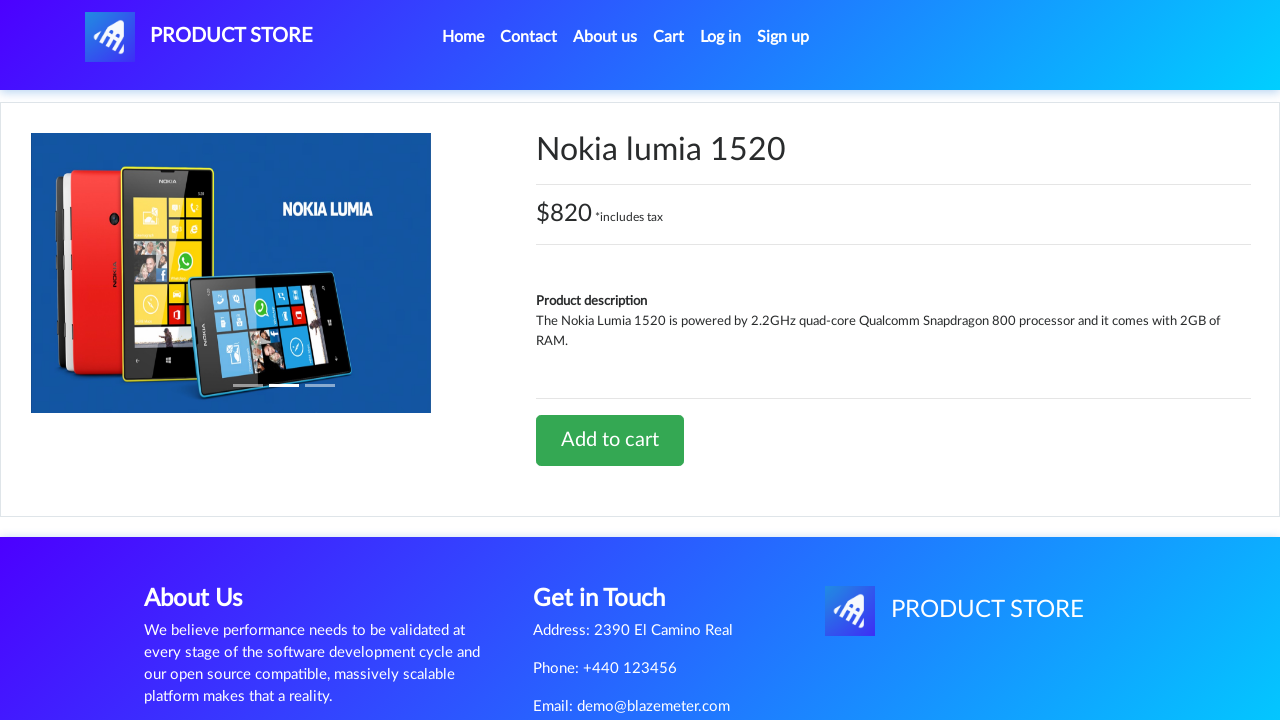

Clicked add to cart button for Nokia lumia 1520 at (610, 440) on xpath=//a[@onclick='addToCart(2)']
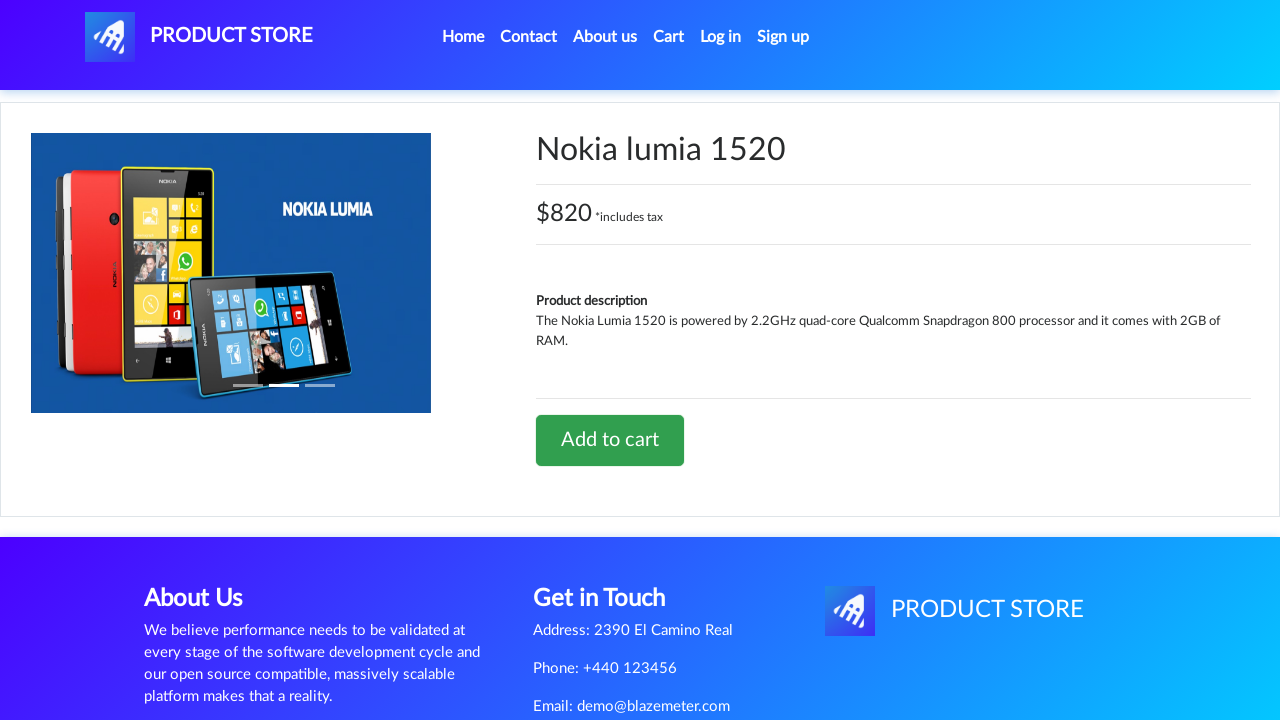

Waited 1 second after clicking add to cart
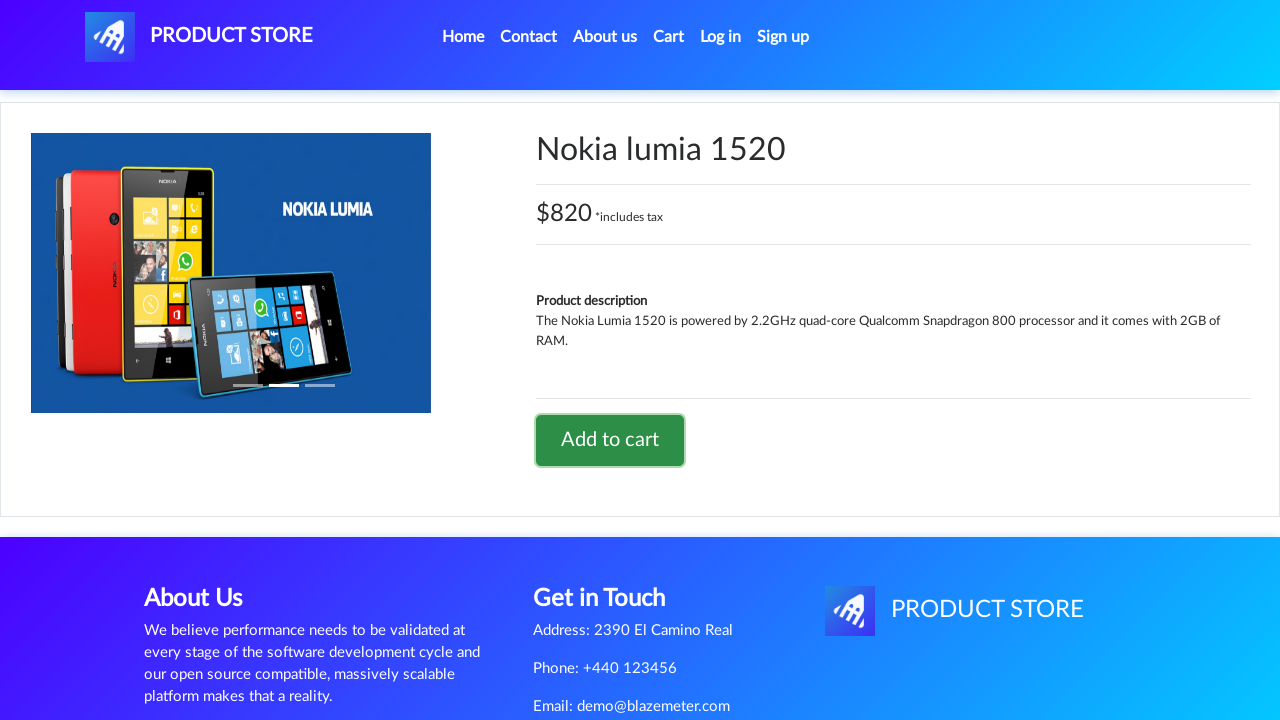

Clicked Home link to return to home page at (463, 37) on xpath=//a[contains(text(),'Home ')]
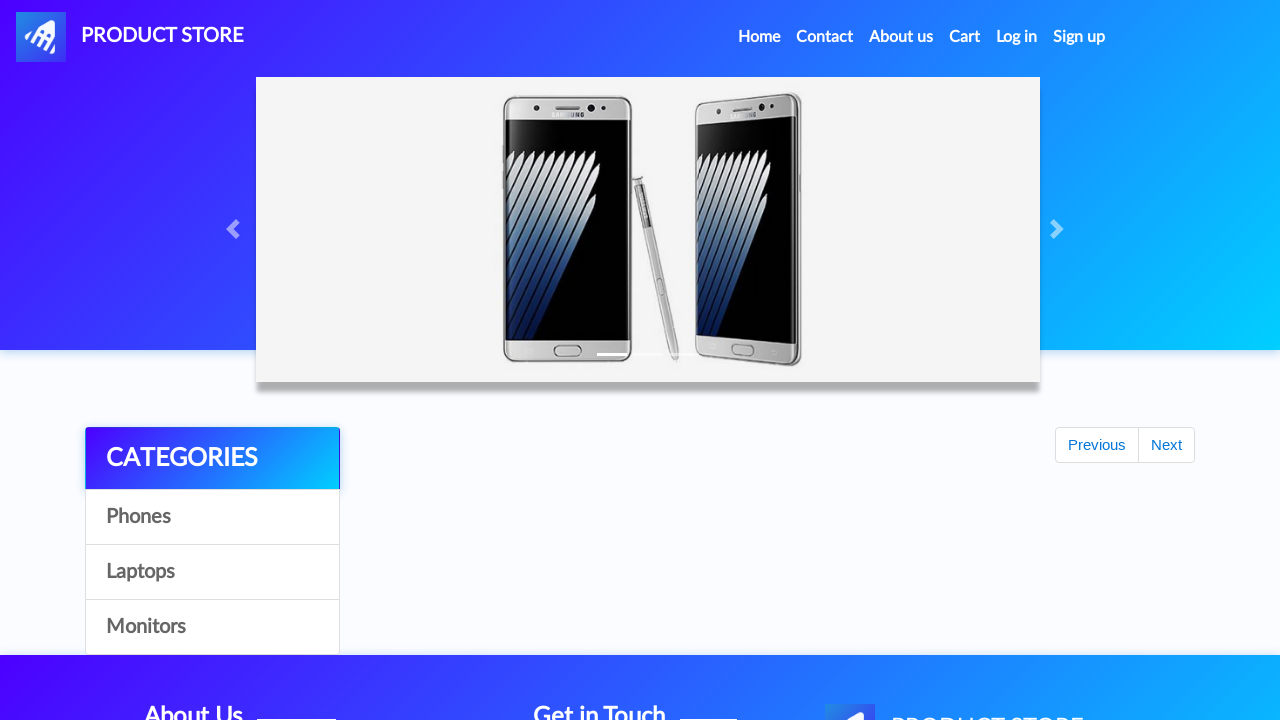

Waited 1 second for home page to load
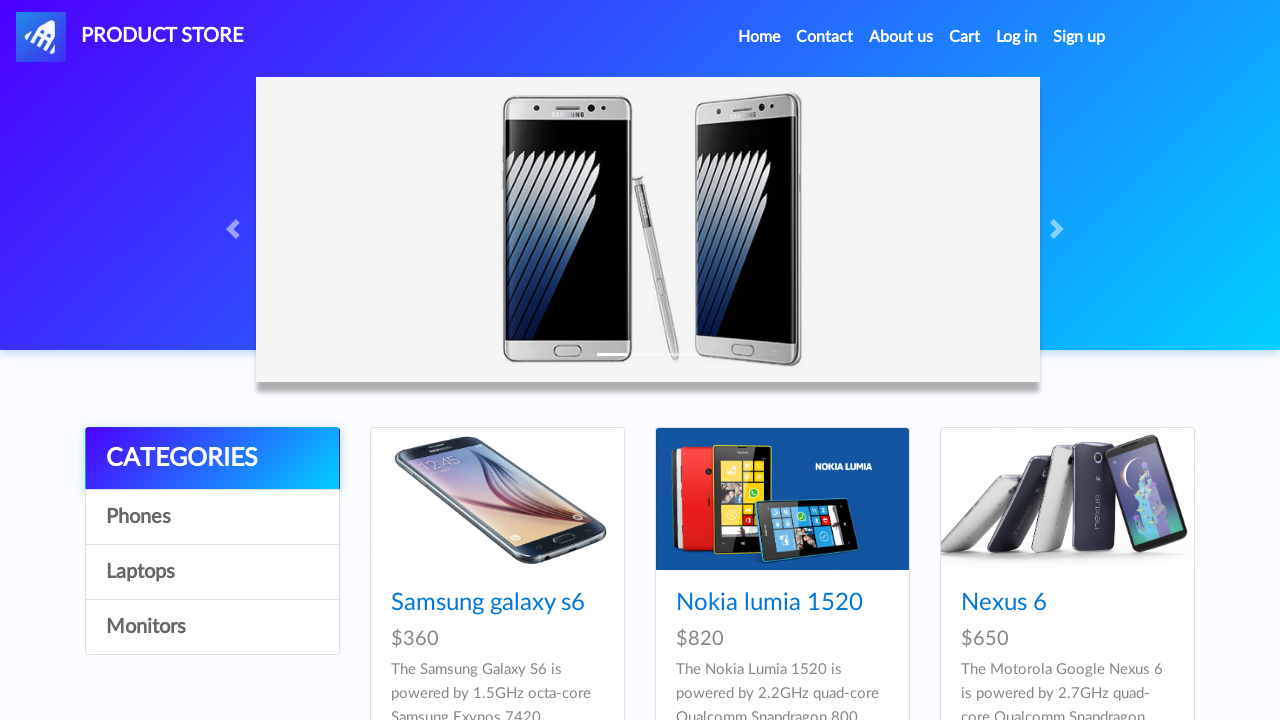

Clicked on Sony vaio i5 product at (739, 361) on xpath=//a[text()='Sony vaio i5']
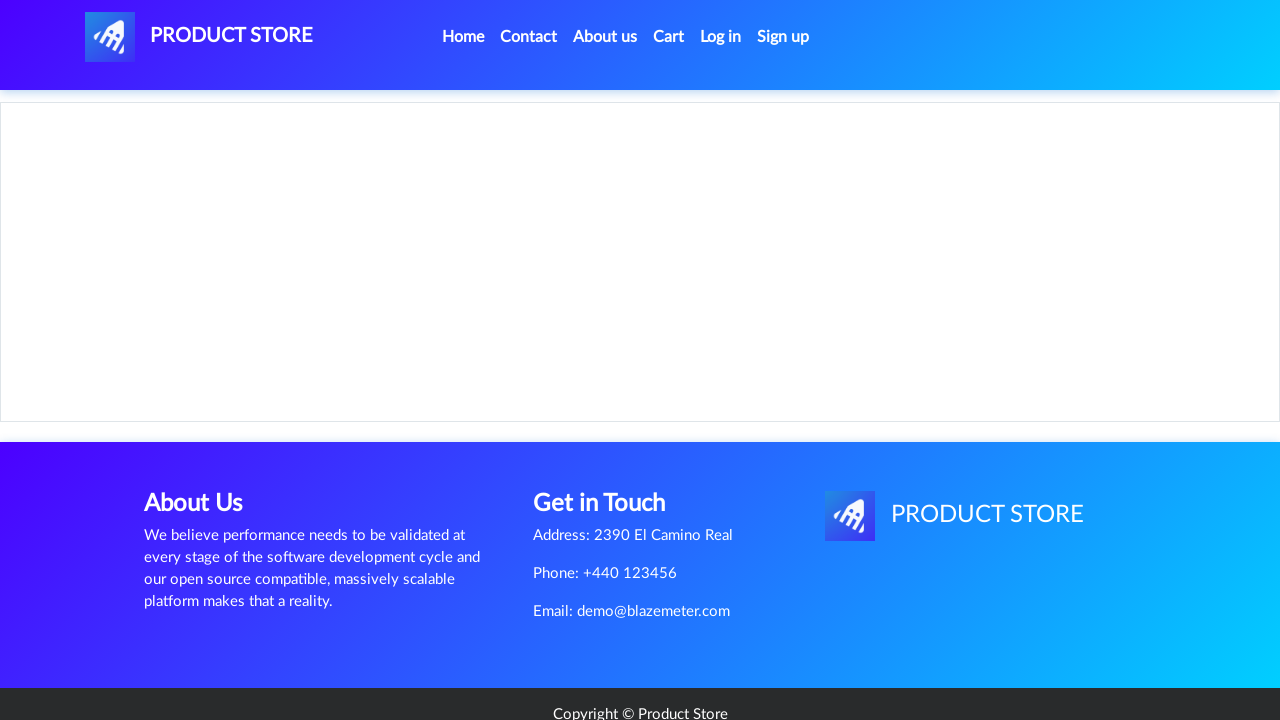

Waited 1 second for product page to load
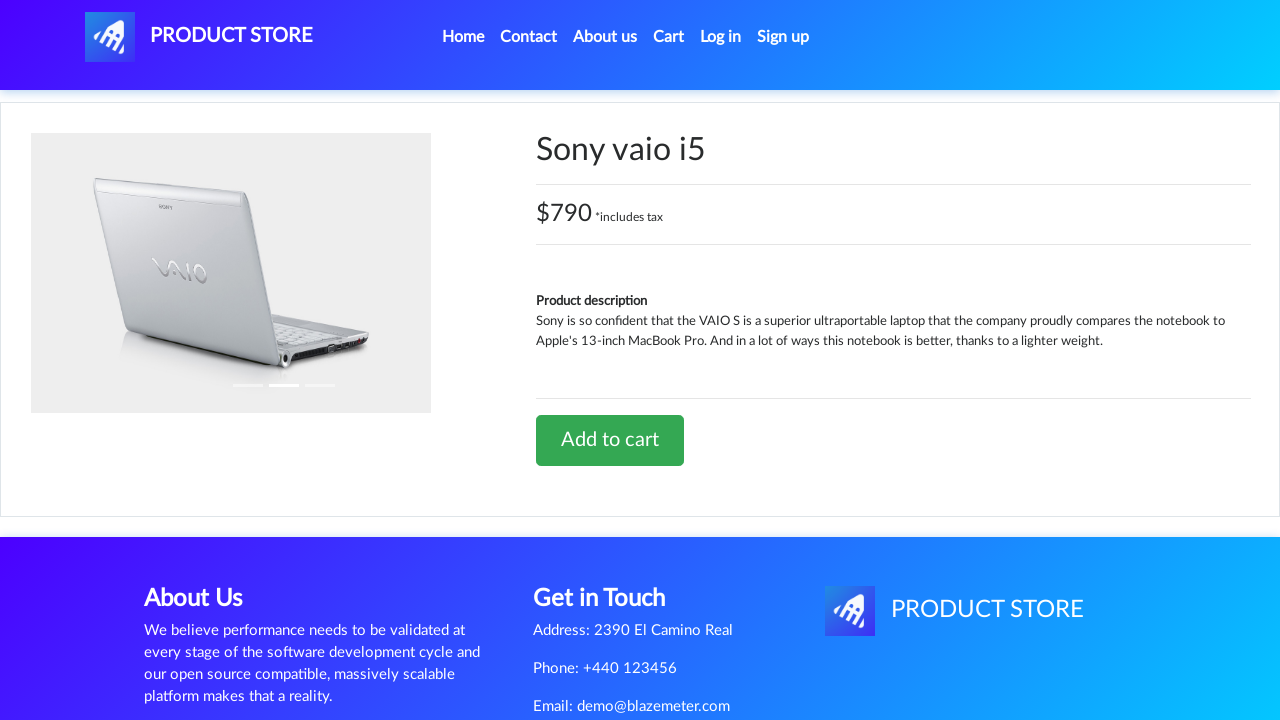

Clicked add to cart button for Sony vaio i5 at (610, 440) on xpath=//a[@onclick='addToCart(8)']
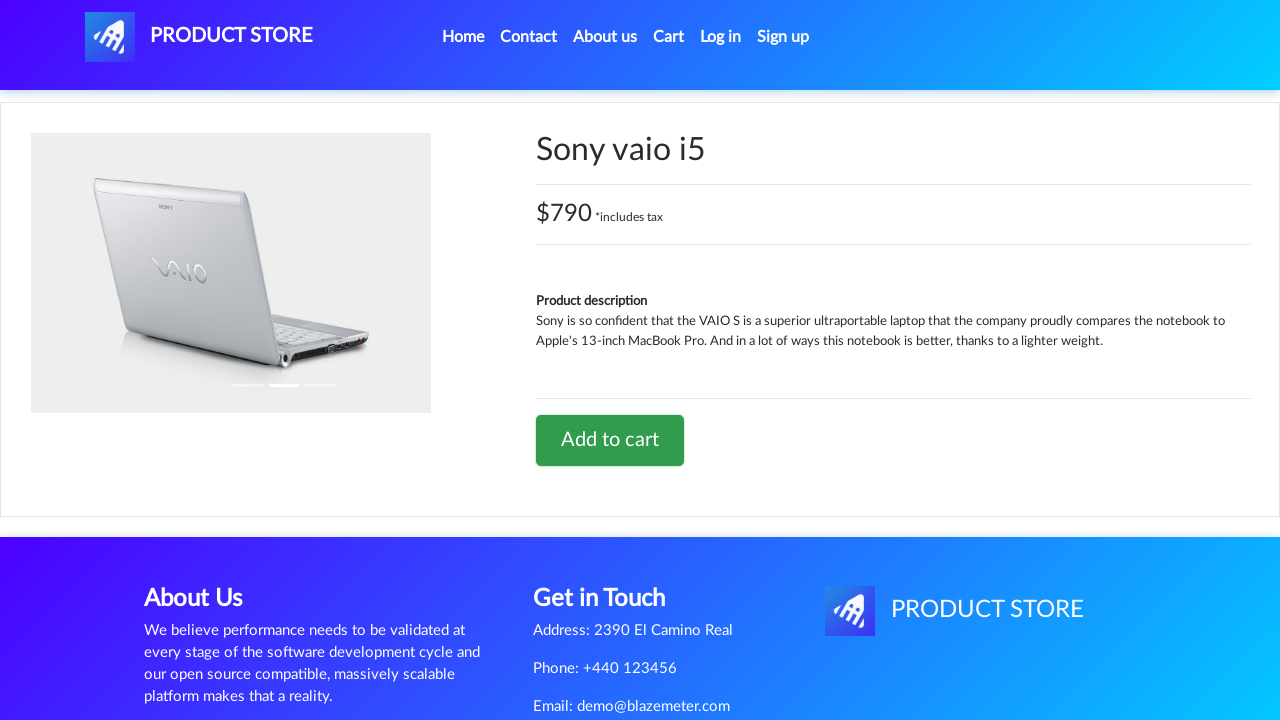

Waited 1 second after clicking add to cart
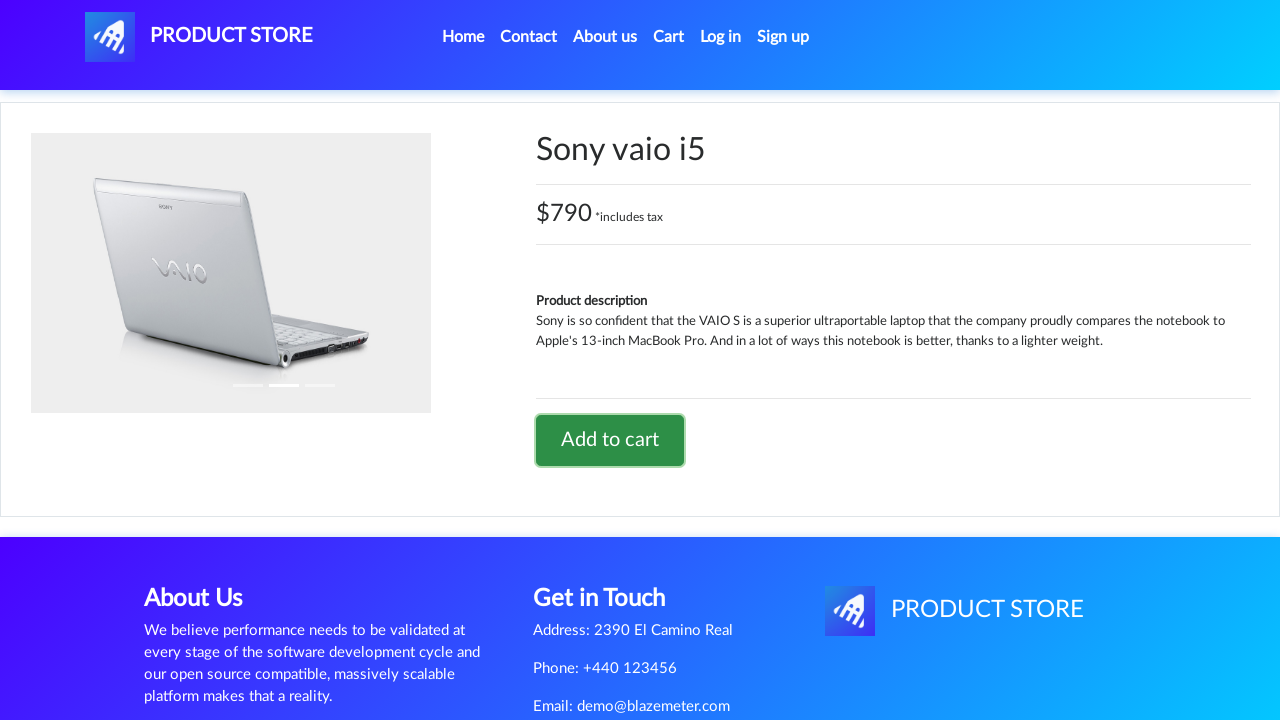

Clicked Cart link to navigate to shopping cart at (669, 37) on xpath=//a[text()='Cart']
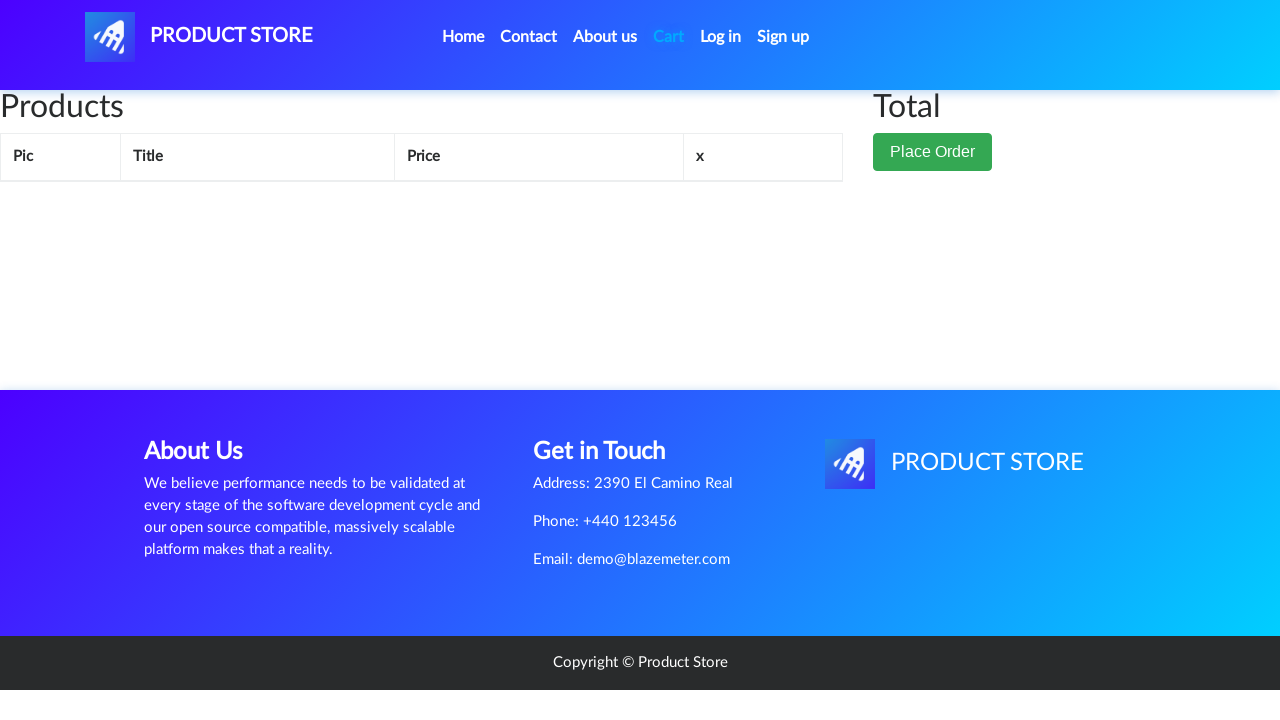

Waited 1 second for cart page to load
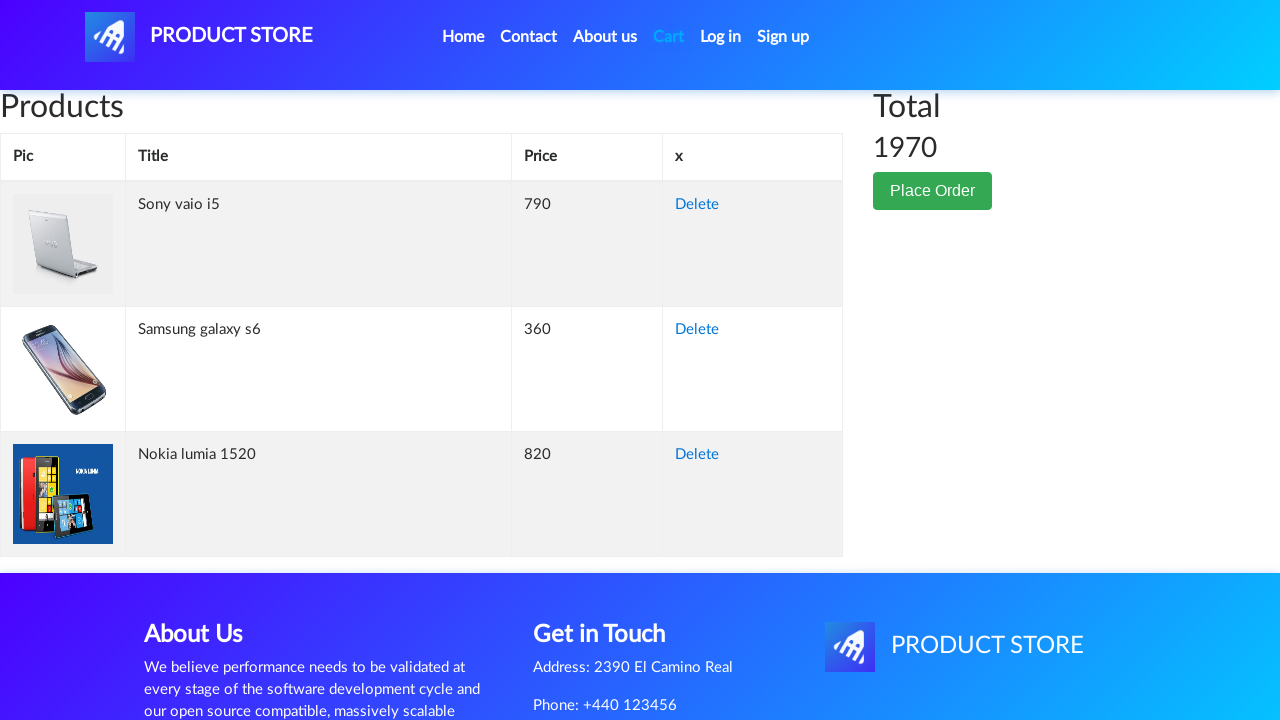

Verified total price element is displayed
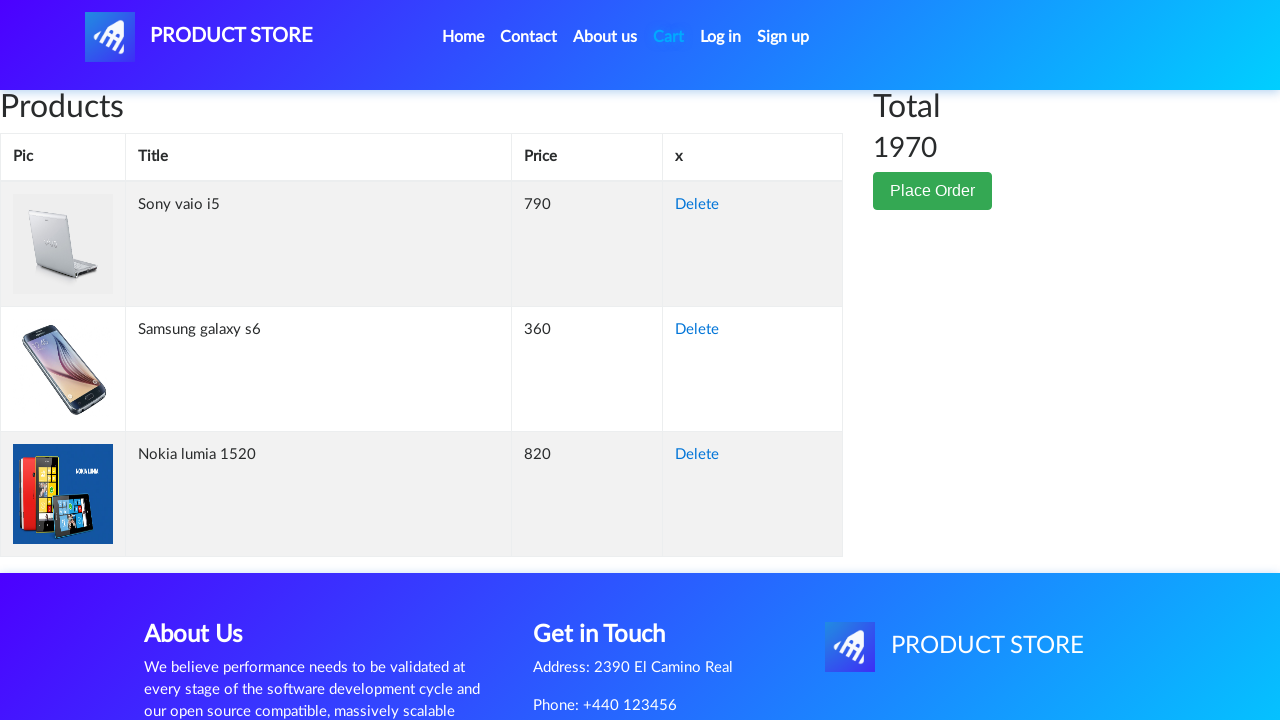

Clicked delete button to remove third product (Sony vaio i5) from cart at (697, 455) on (//a[text()='Delete'])[3]
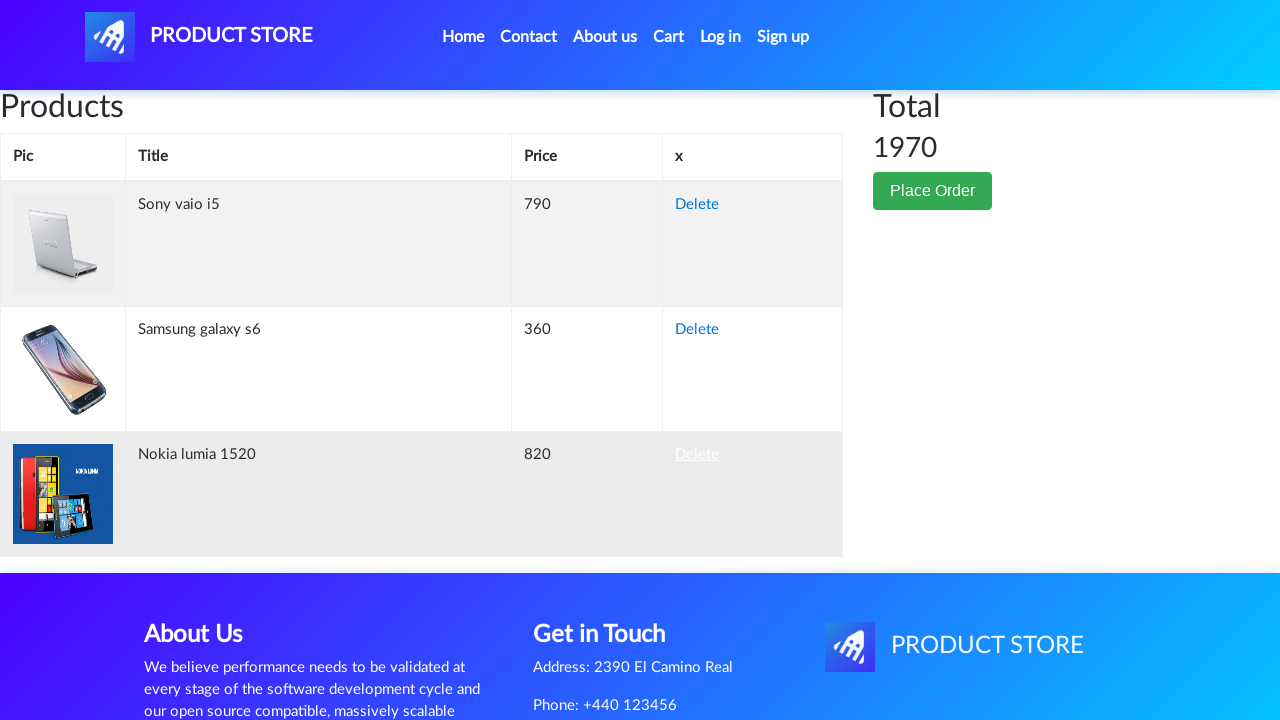

Waited 1 second after removing product from cart
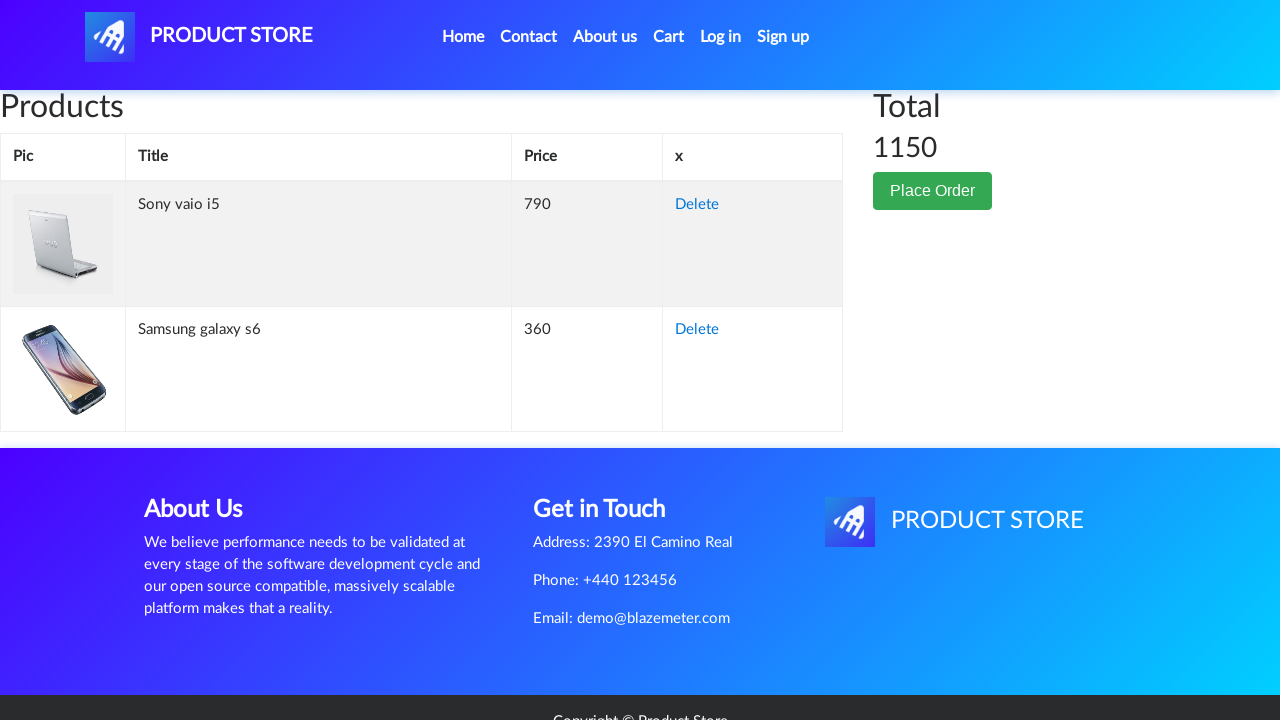

Verified updated total price element is displayed after product removal
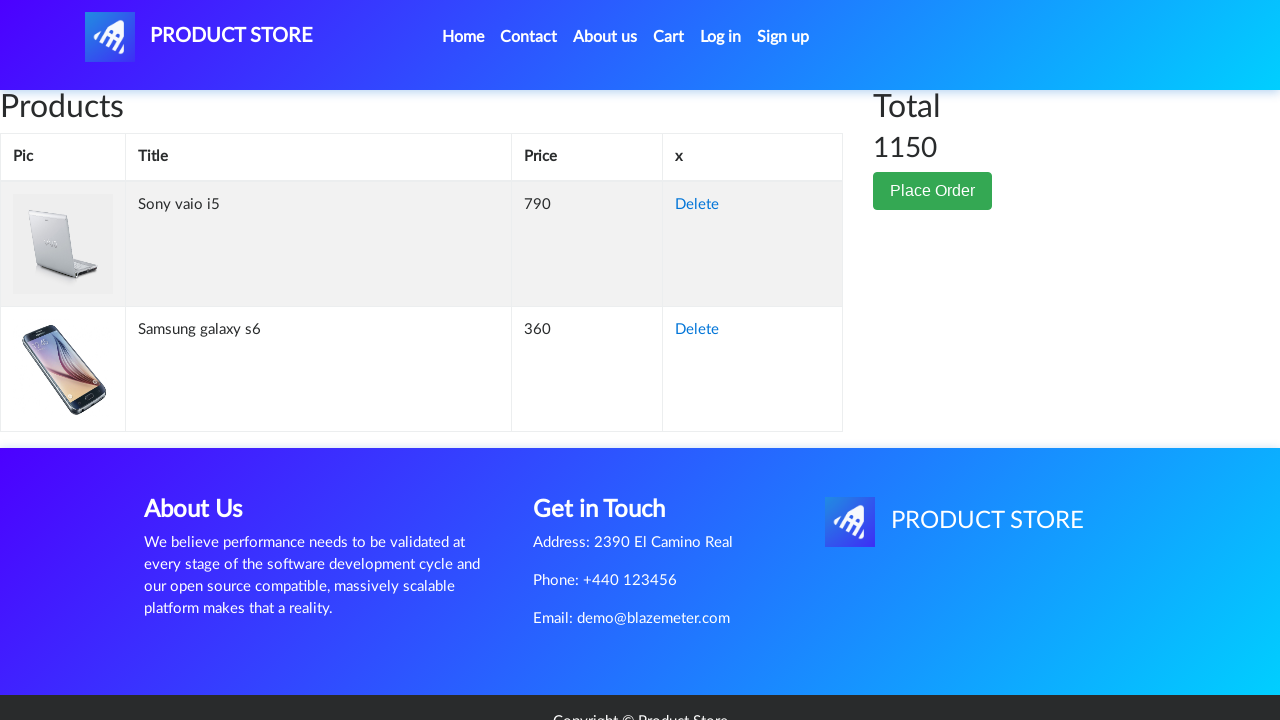

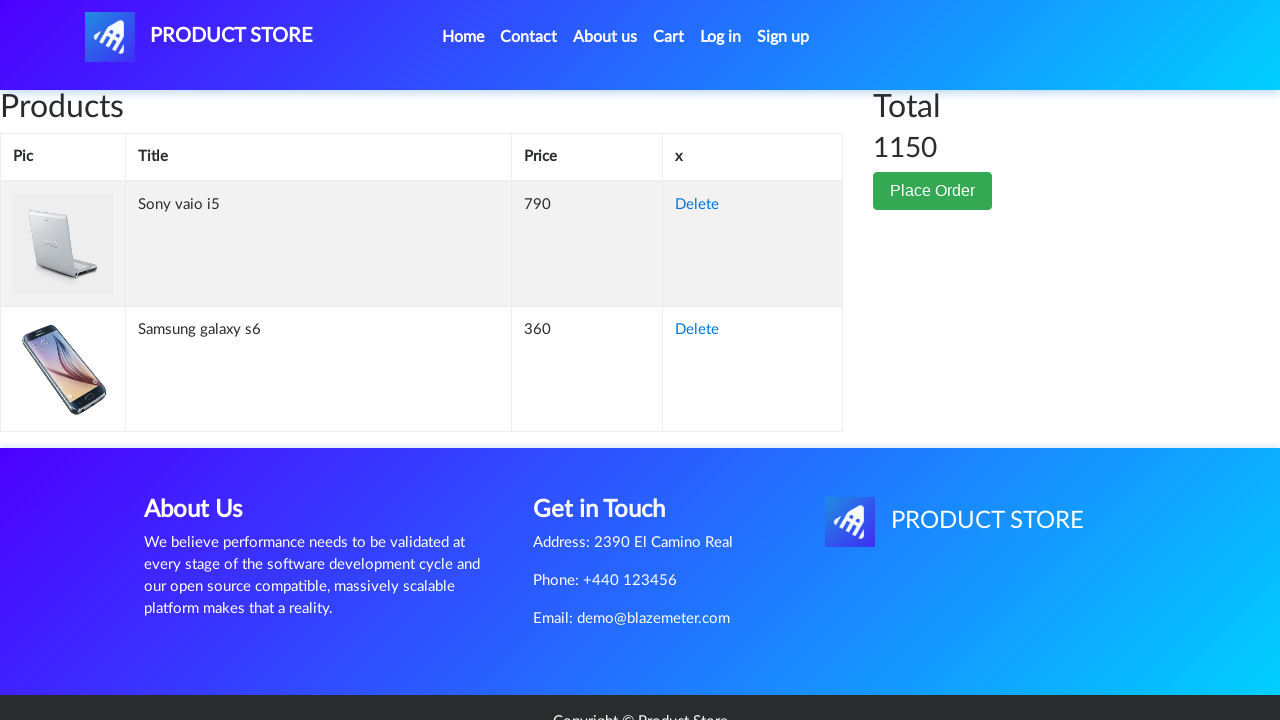